Tests form interaction by filling a text field, reading its attributes, and then clearing it

Starting URL: http://sahitest.com/demo/linkTest.htm

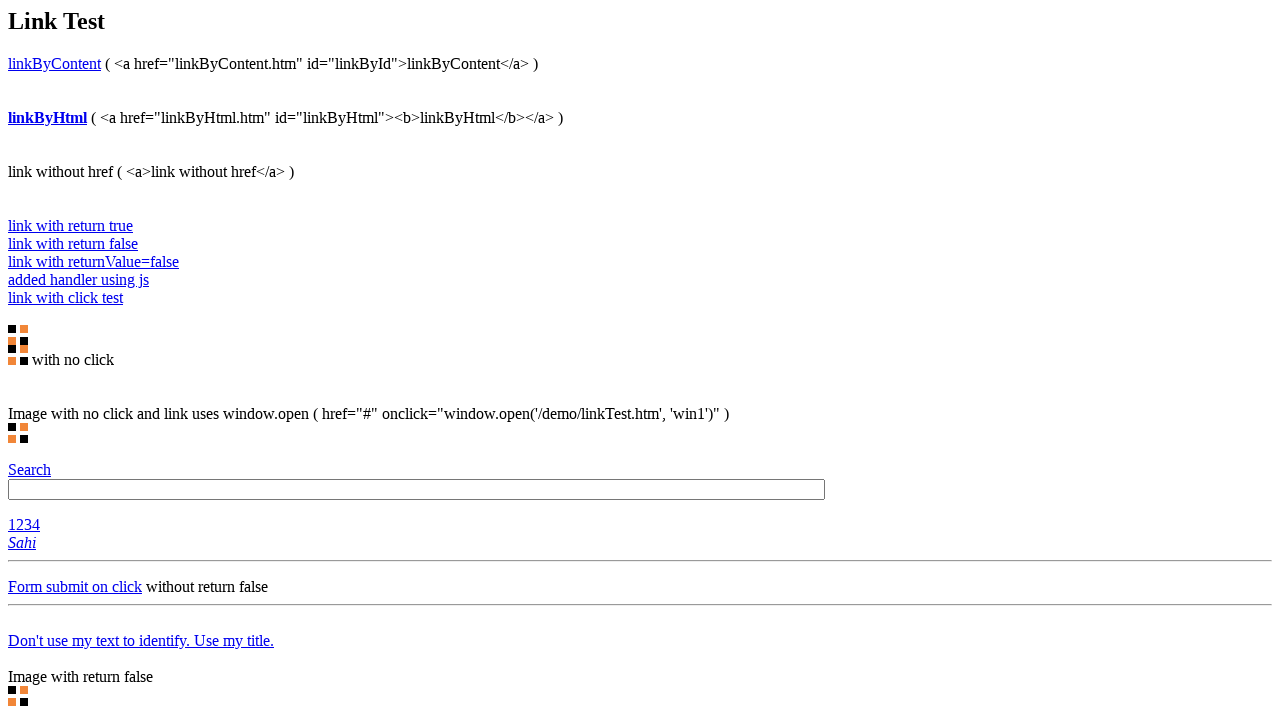

Filled text input field #t1 with '123' on #t1
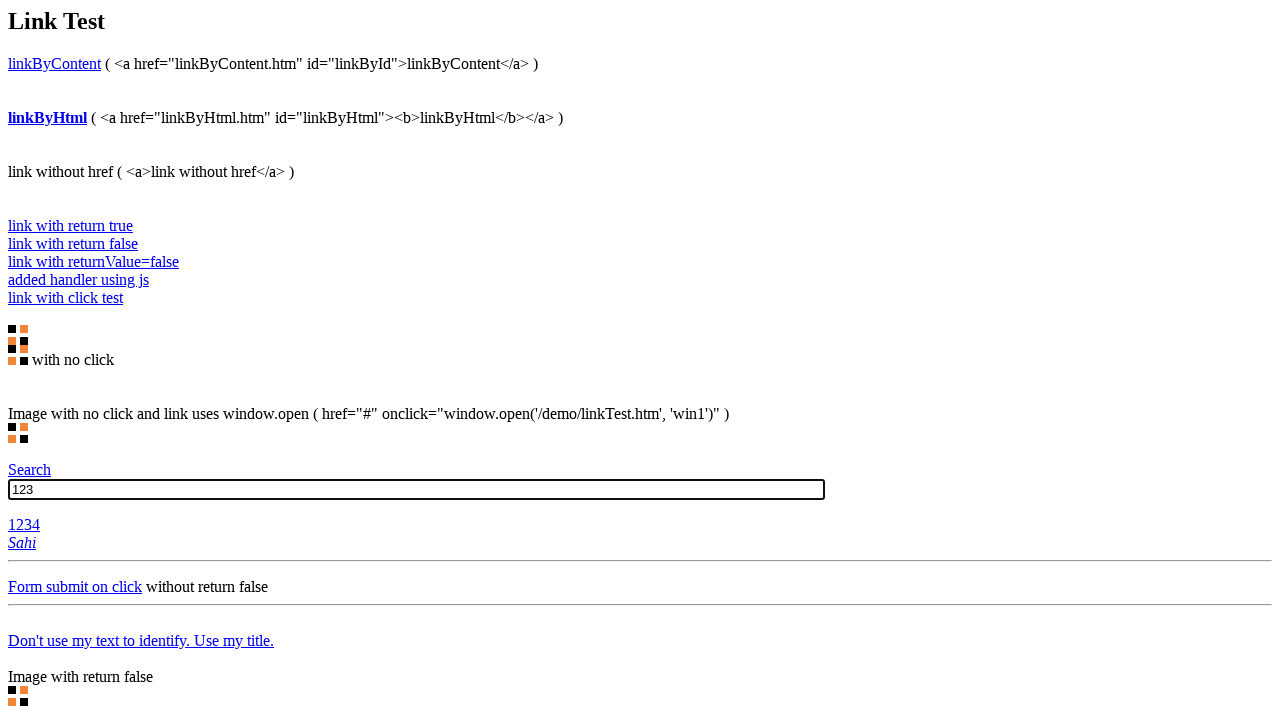

Located element #t1
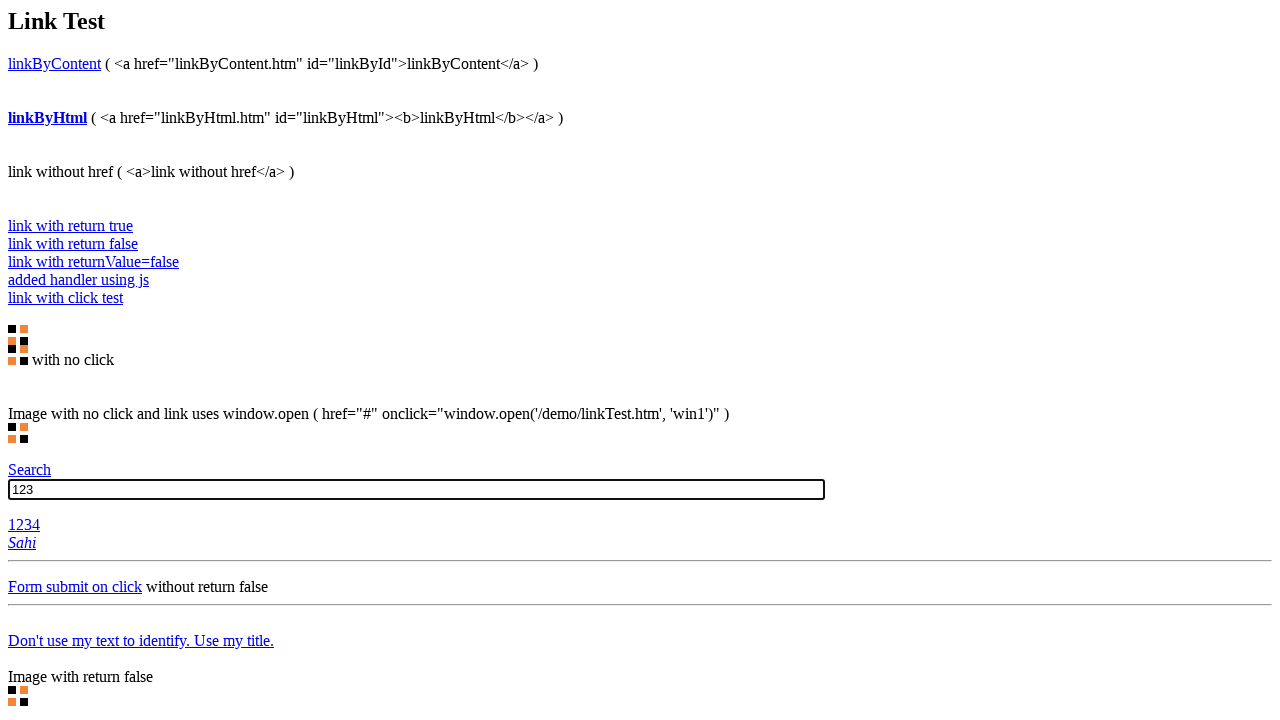

Retrieved type attribute from element #t1
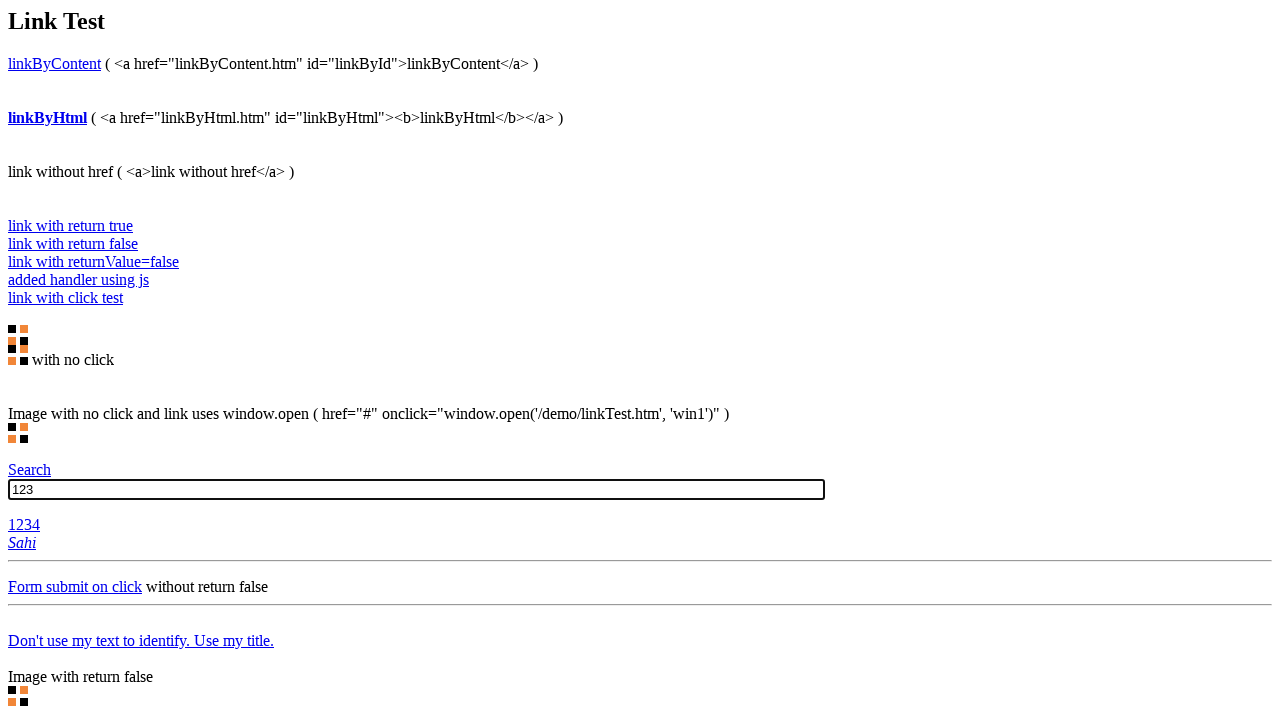

Retrieved name attribute from element #t1
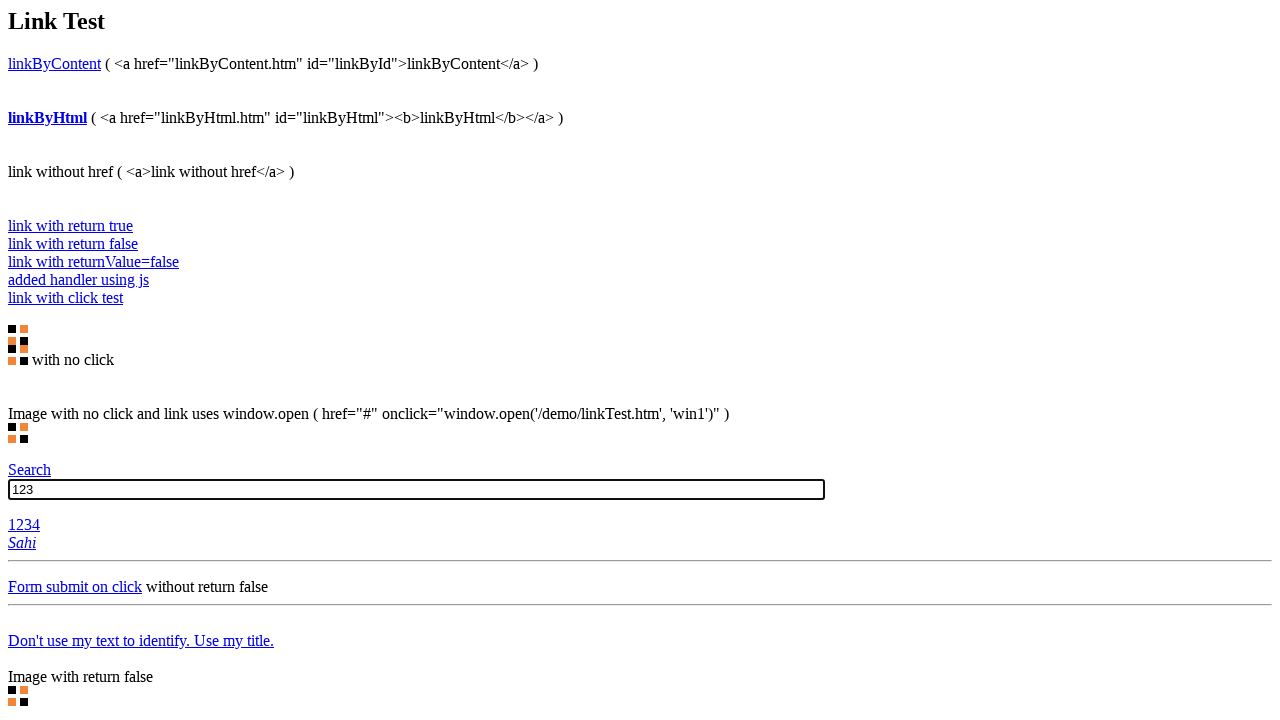

Retrieved value attribute from element #t1
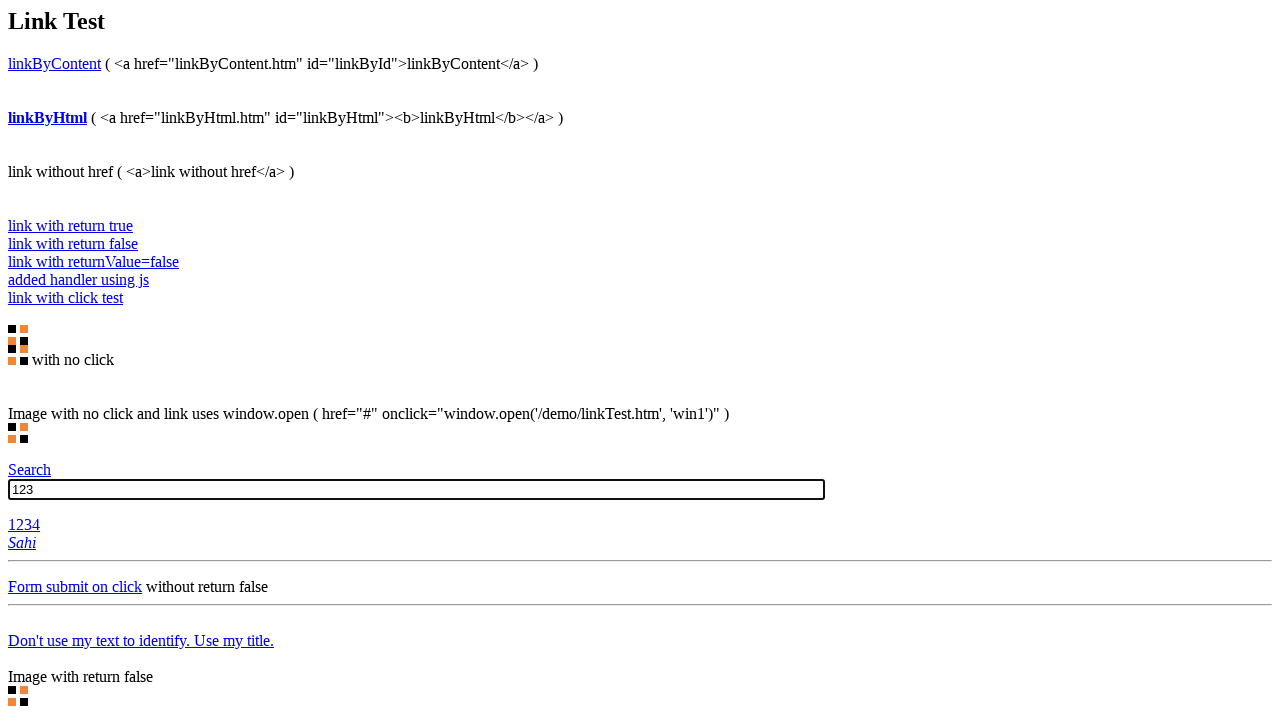

Cleared text input field #t1 on #t1
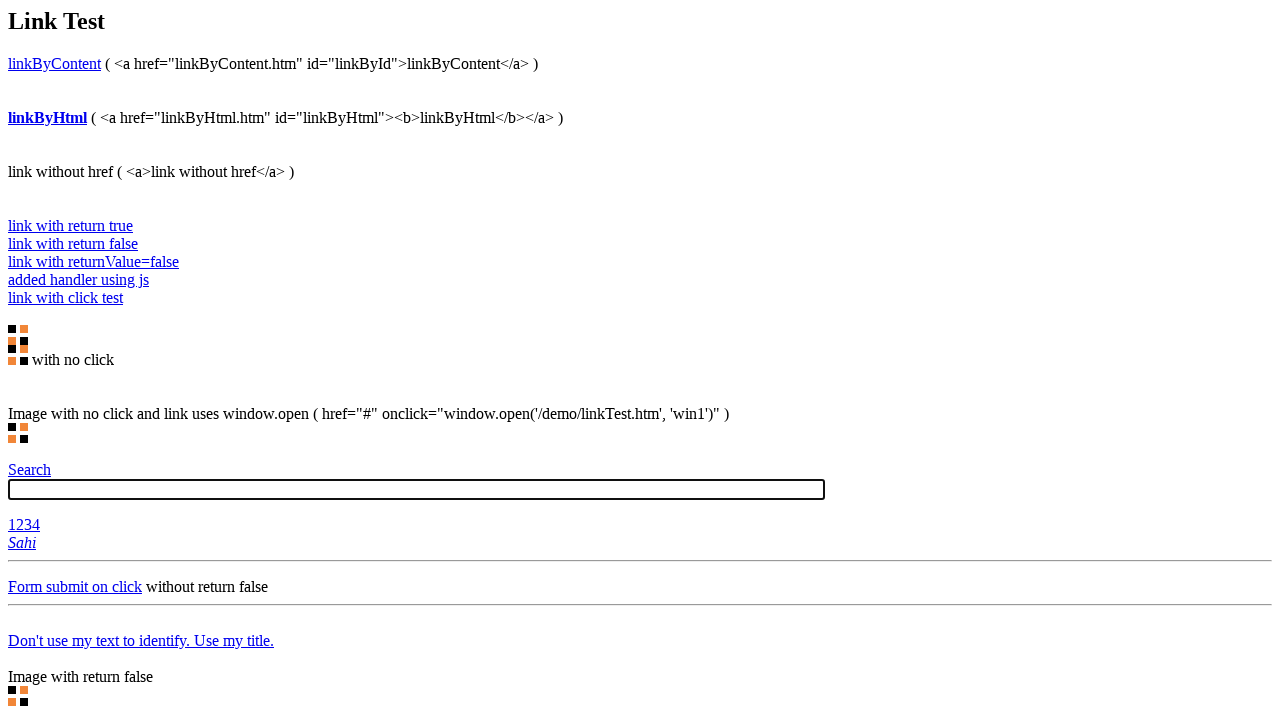

Retrieved computed font style from element #t1
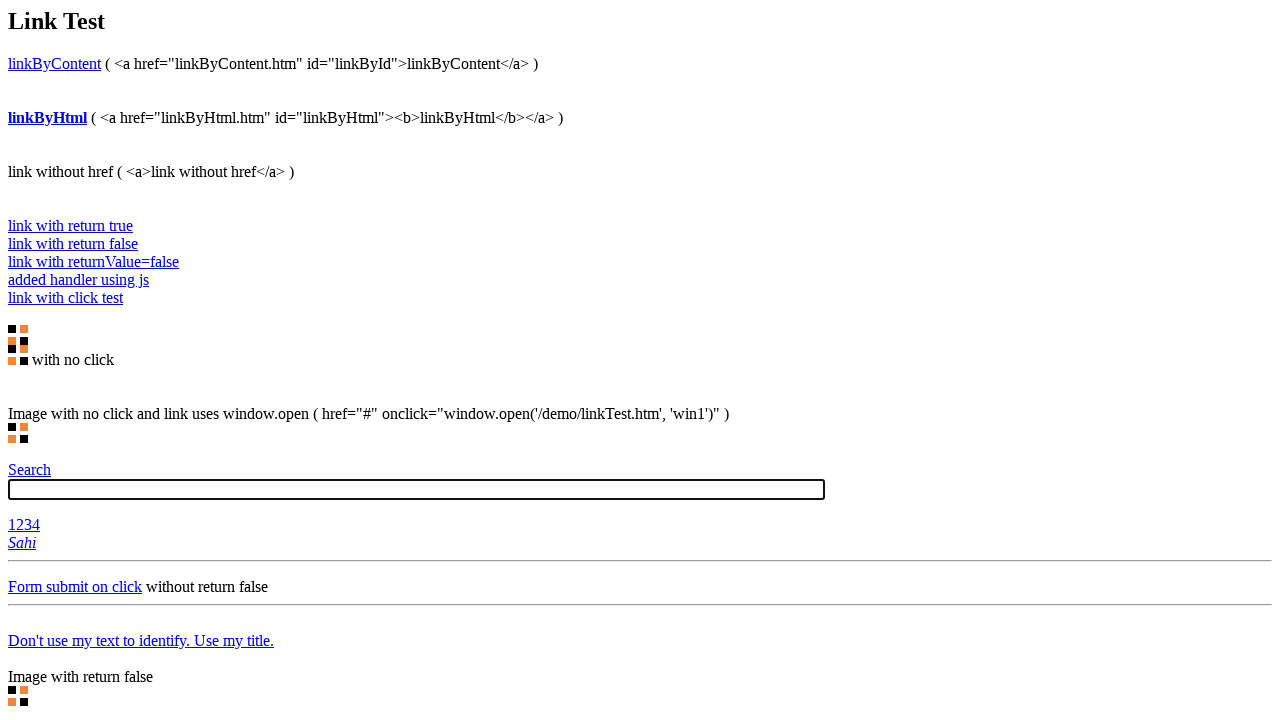

Retrieved computed color style from element #t1
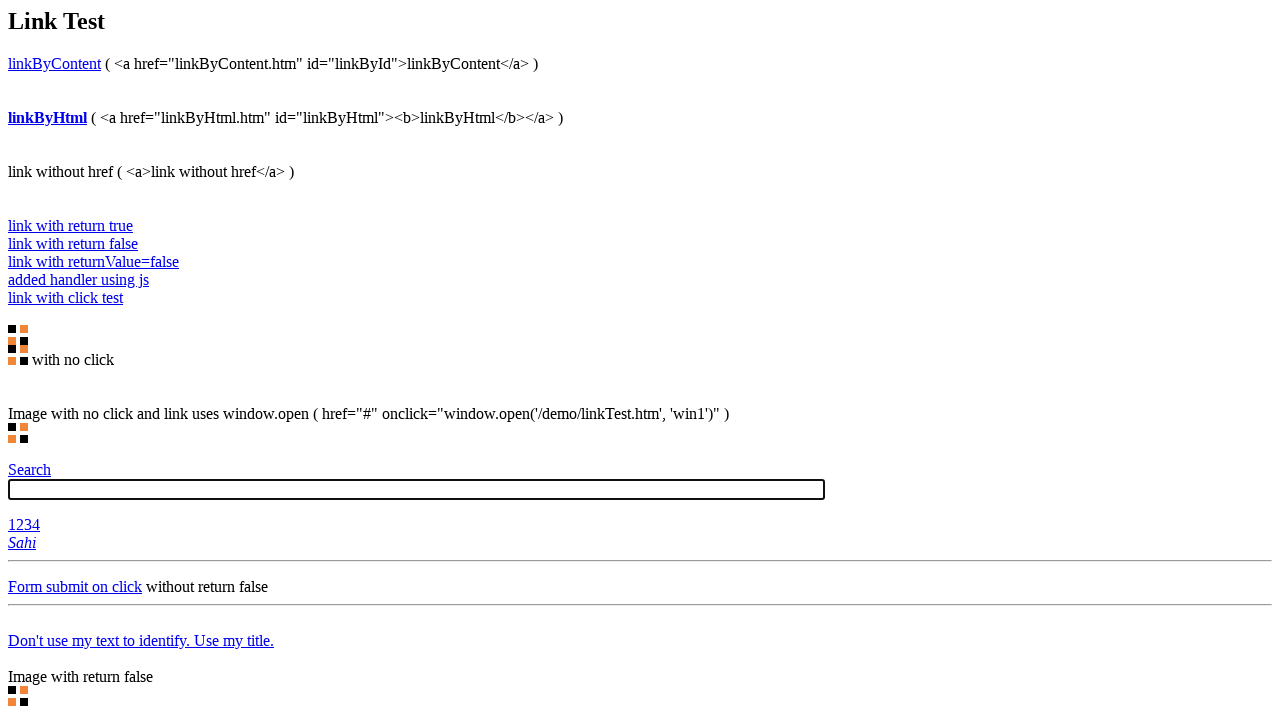

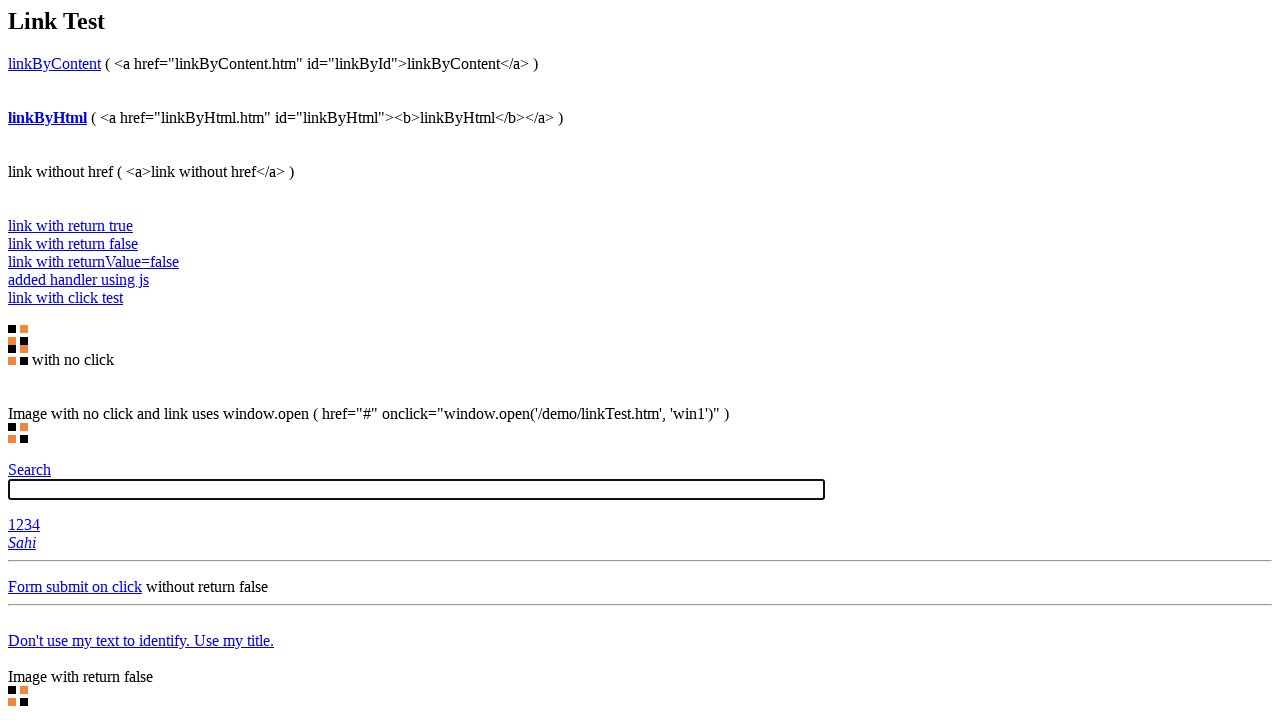